Tests filtering to display only active (uncompleted) todo items

Starting URL: https://demo.playwright.dev/todomvc

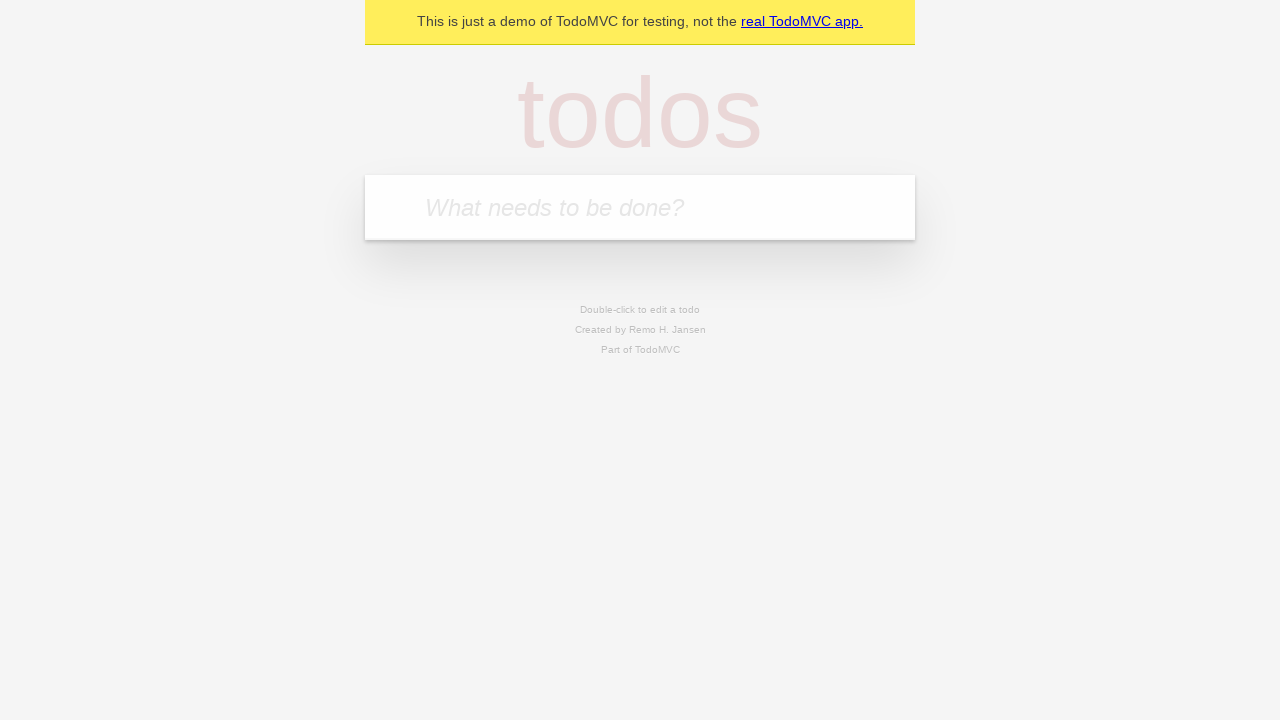

Filled todo input with 'buy some cheese' on internal:attr=[placeholder="What needs to be done?"i]
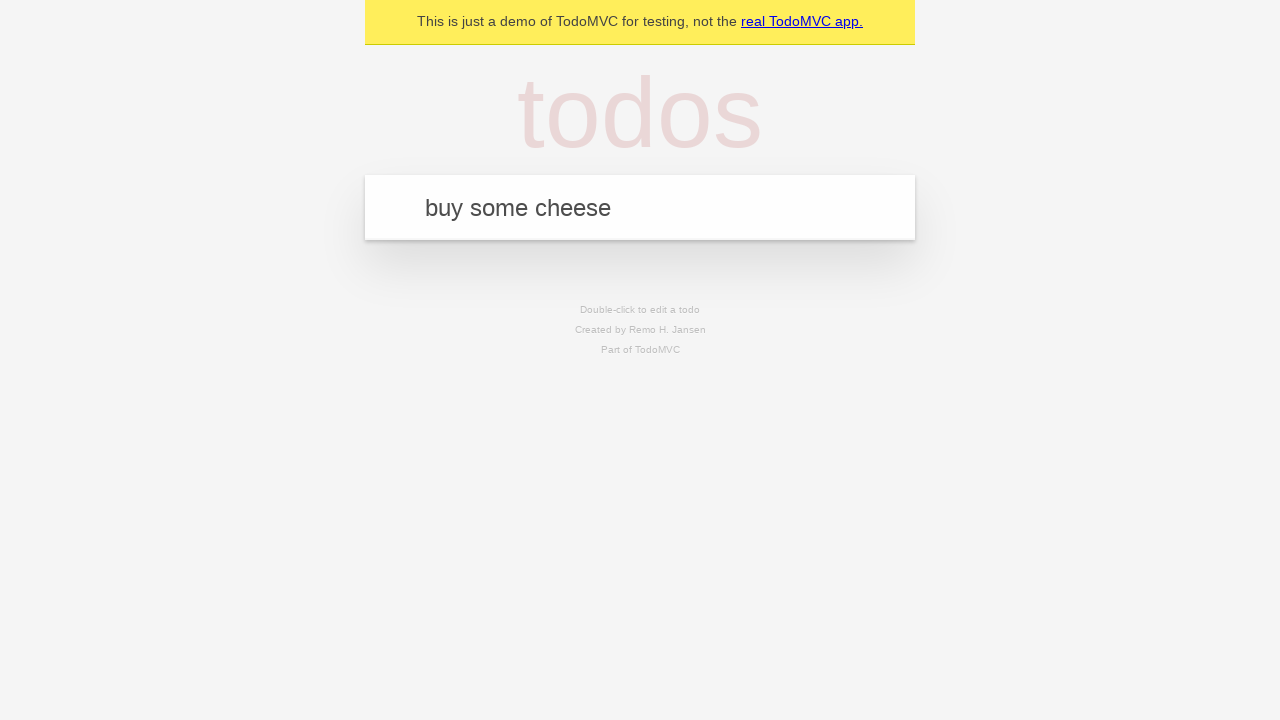

Pressed Enter to add first todo item on internal:attr=[placeholder="What needs to be done?"i]
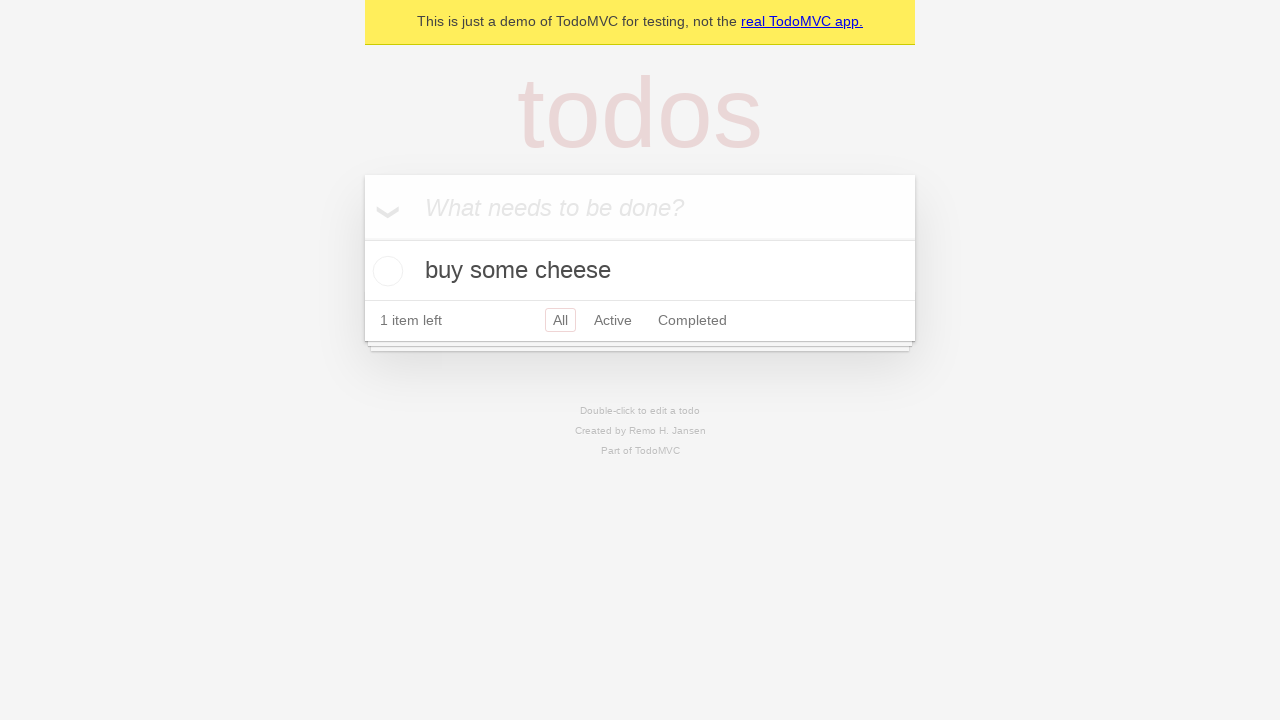

Filled todo input with 'feed the cat' on internal:attr=[placeholder="What needs to be done?"i]
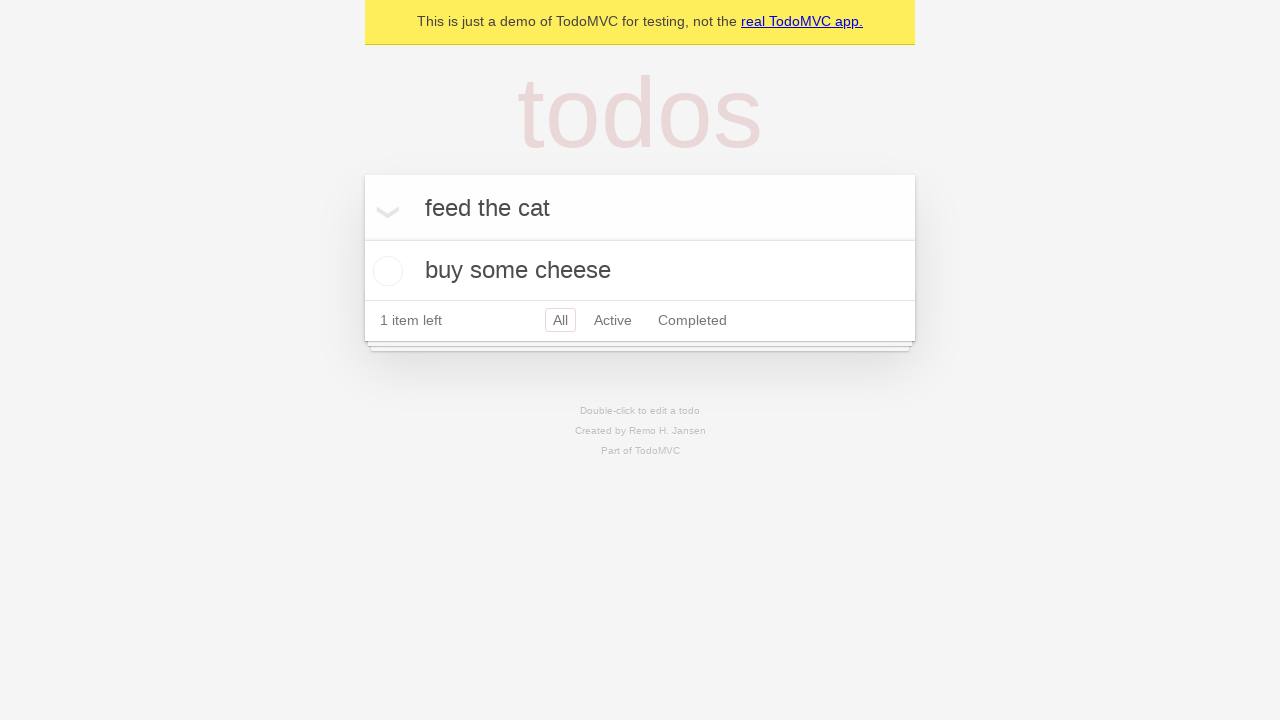

Pressed Enter to add second todo item on internal:attr=[placeholder="What needs to be done?"i]
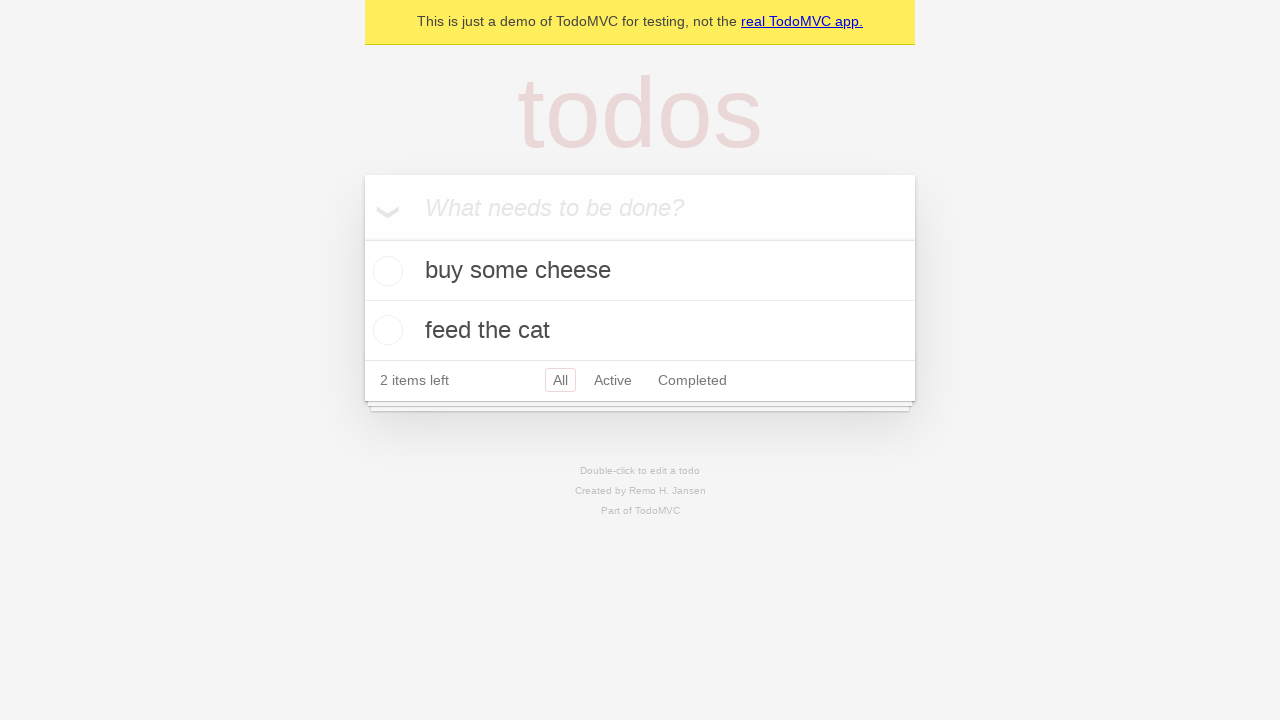

Filled todo input with 'book a doctors appointment' on internal:attr=[placeholder="What needs to be done?"i]
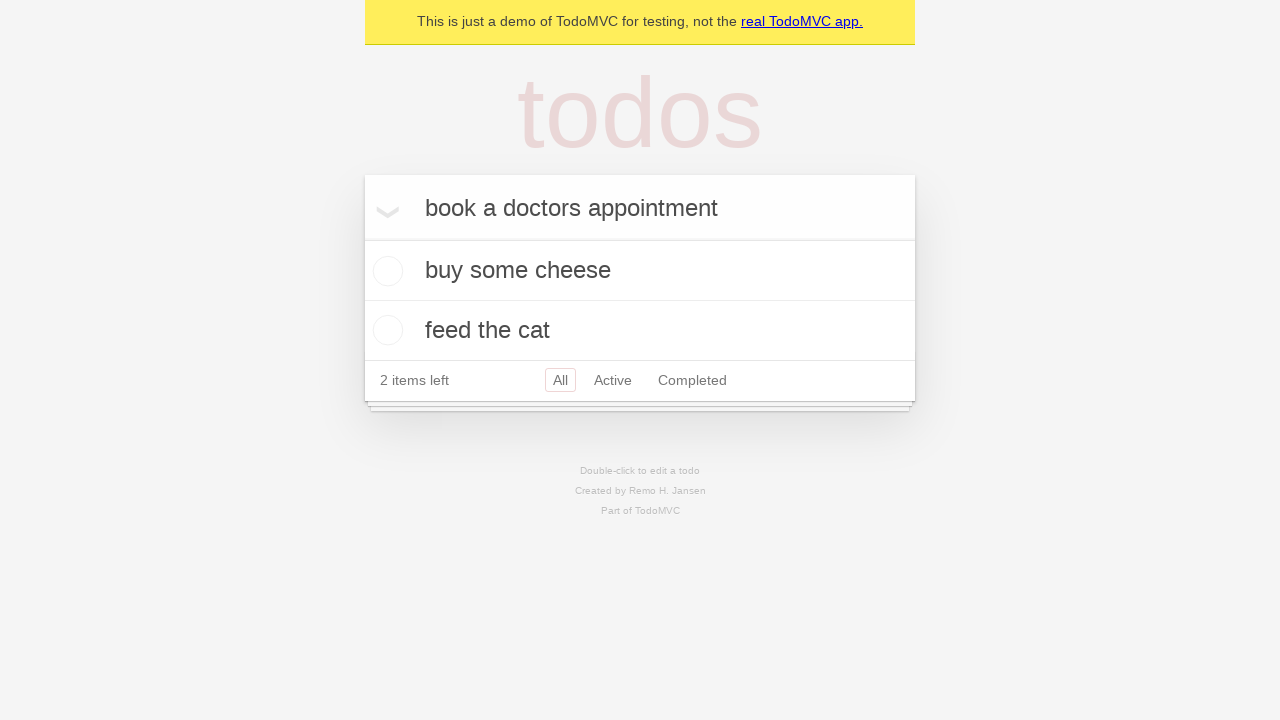

Pressed Enter to add third todo item on internal:attr=[placeholder="What needs to be done?"i]
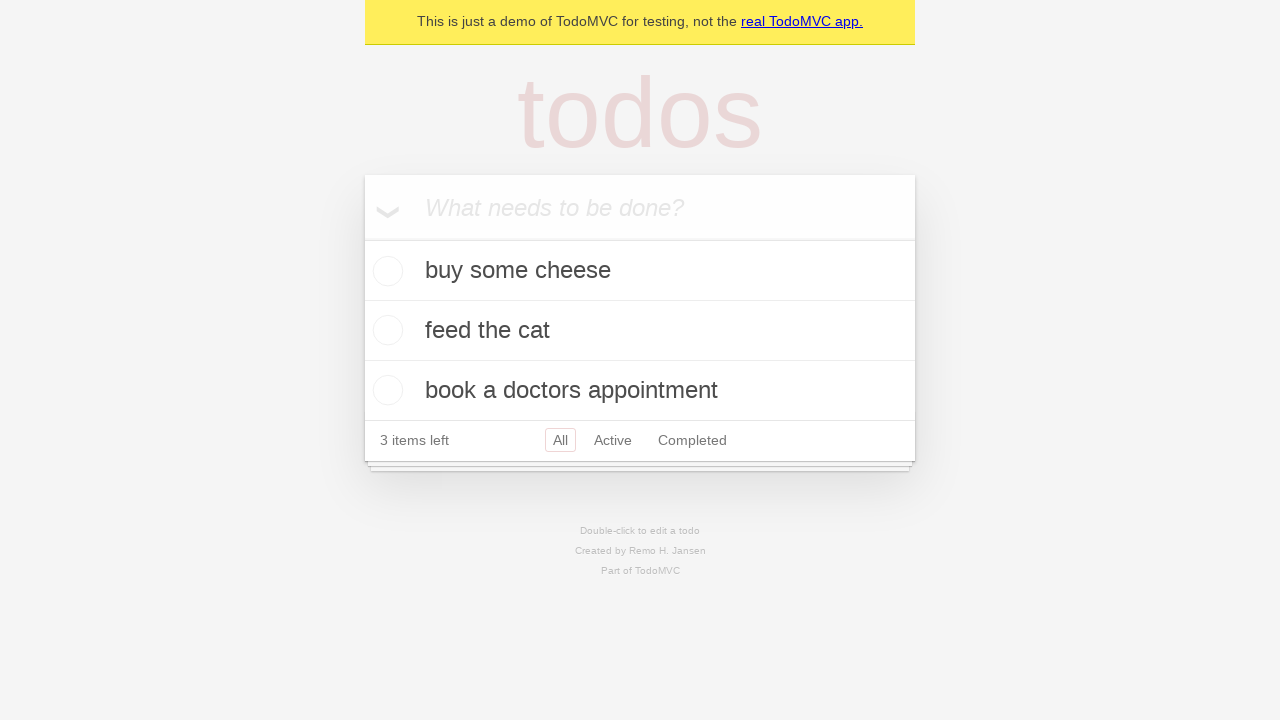

Checked the second todo item (feed the cat) at (385, 330) on [data-testid='todo-item'] >> nth=1 >> internal:role=checkbox
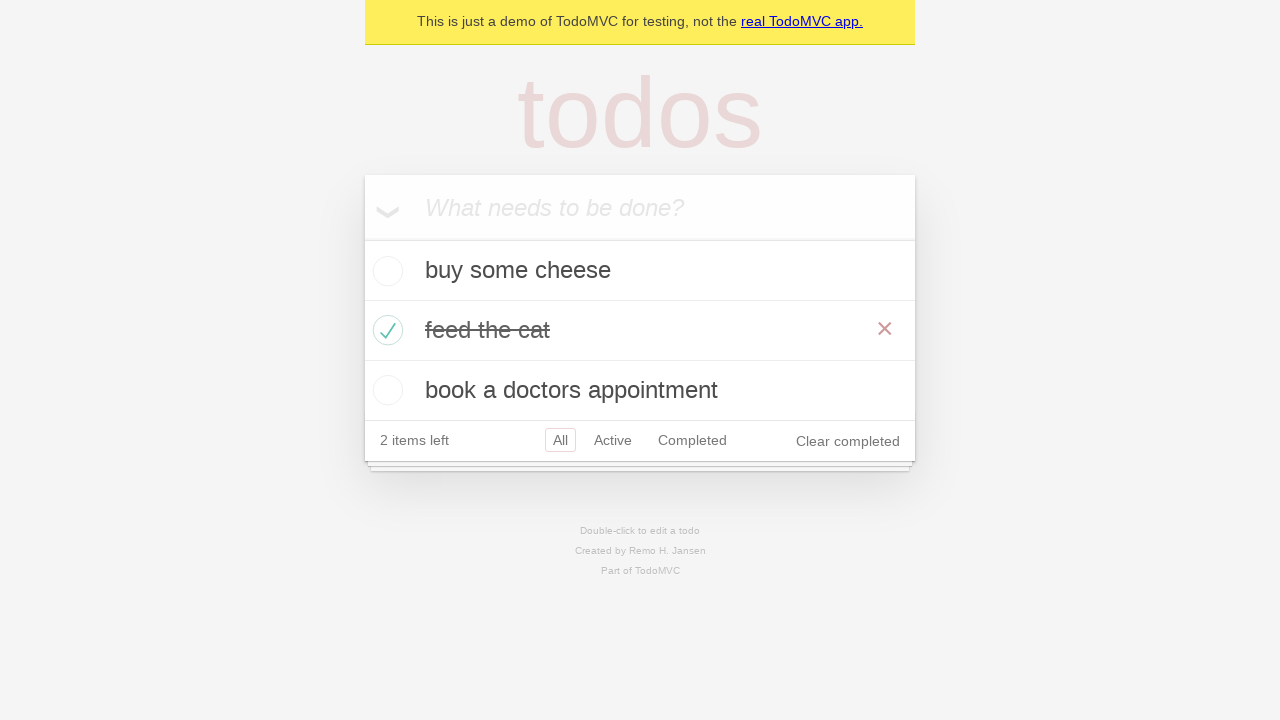

Clicked Active filter to display only uncompleted todos at (613, 440) on internal:role=link[name="Active"i]
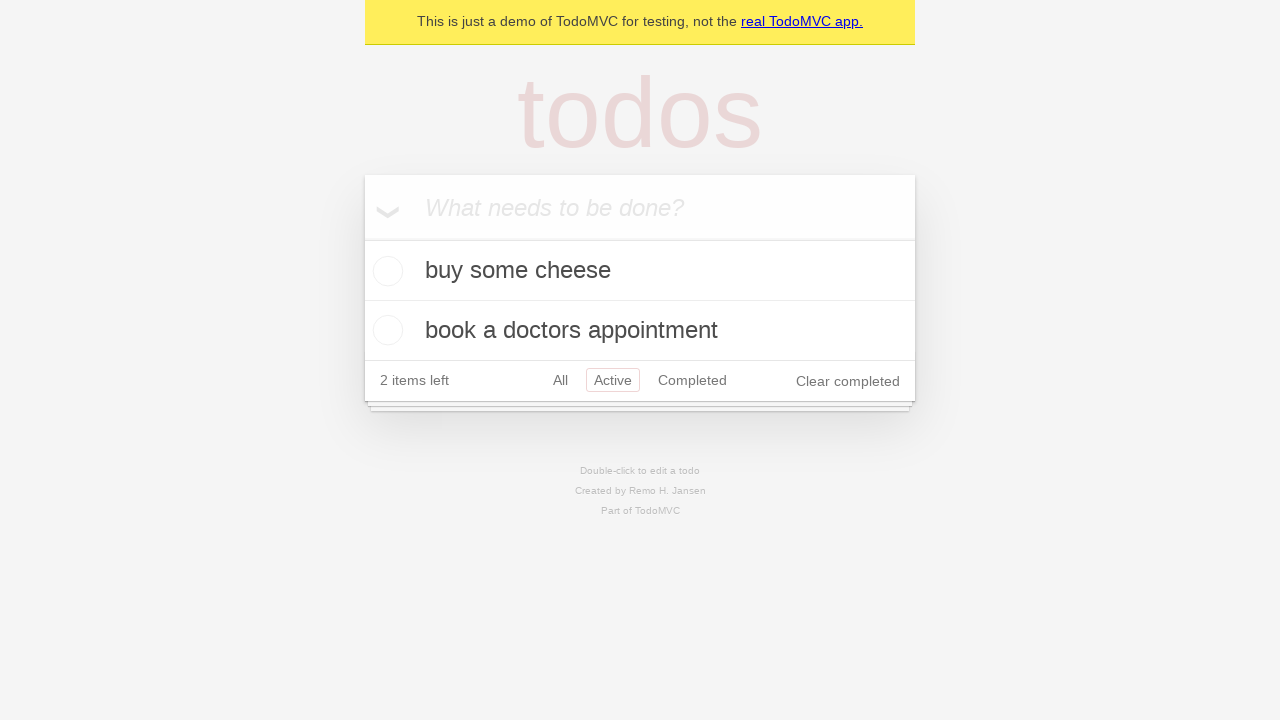

Verified that exactly 2 active (uncompleted) todo items are displayed
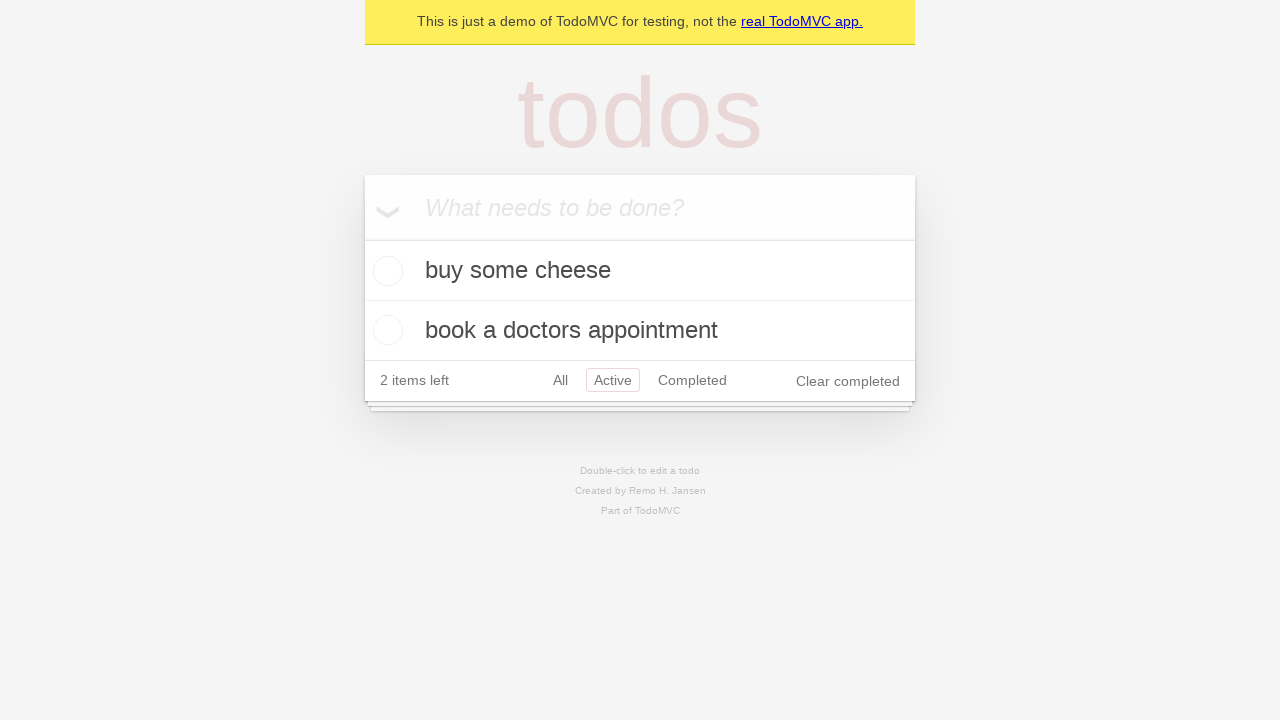

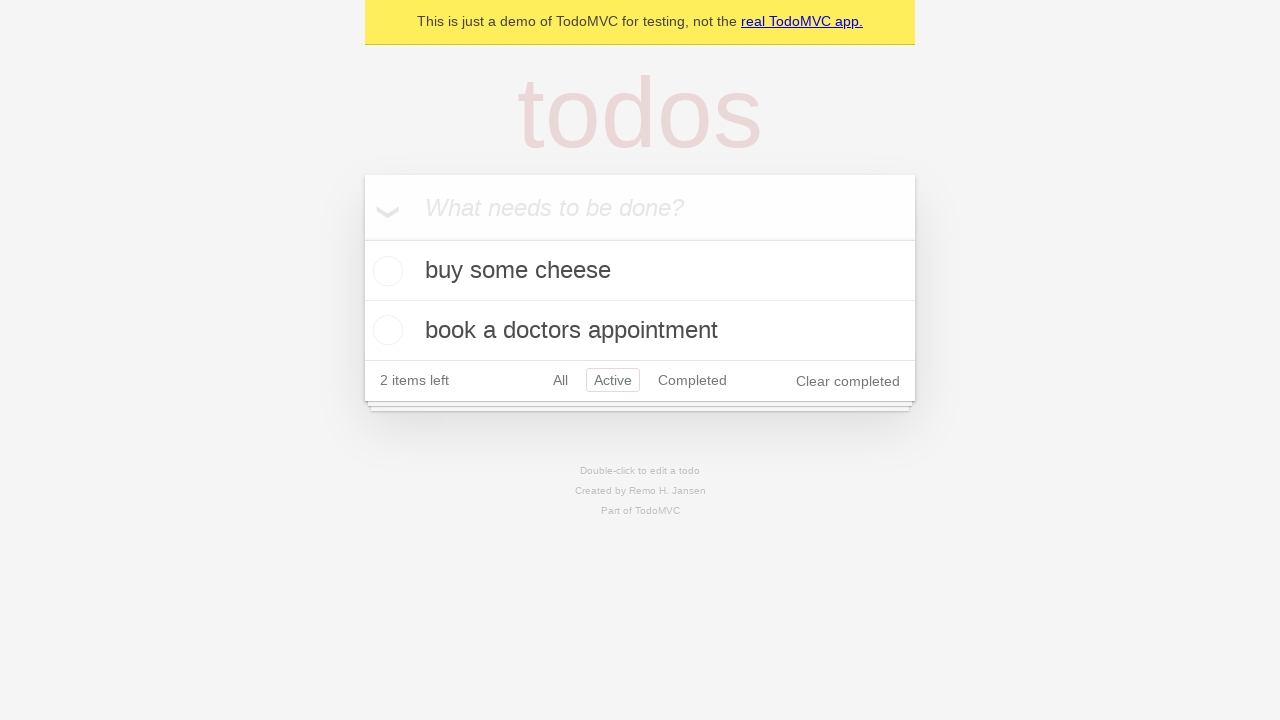